Verifies that the navigation menu bar contains the expected menu items in the correct order

Starting URL: https://www.uvic.ca/

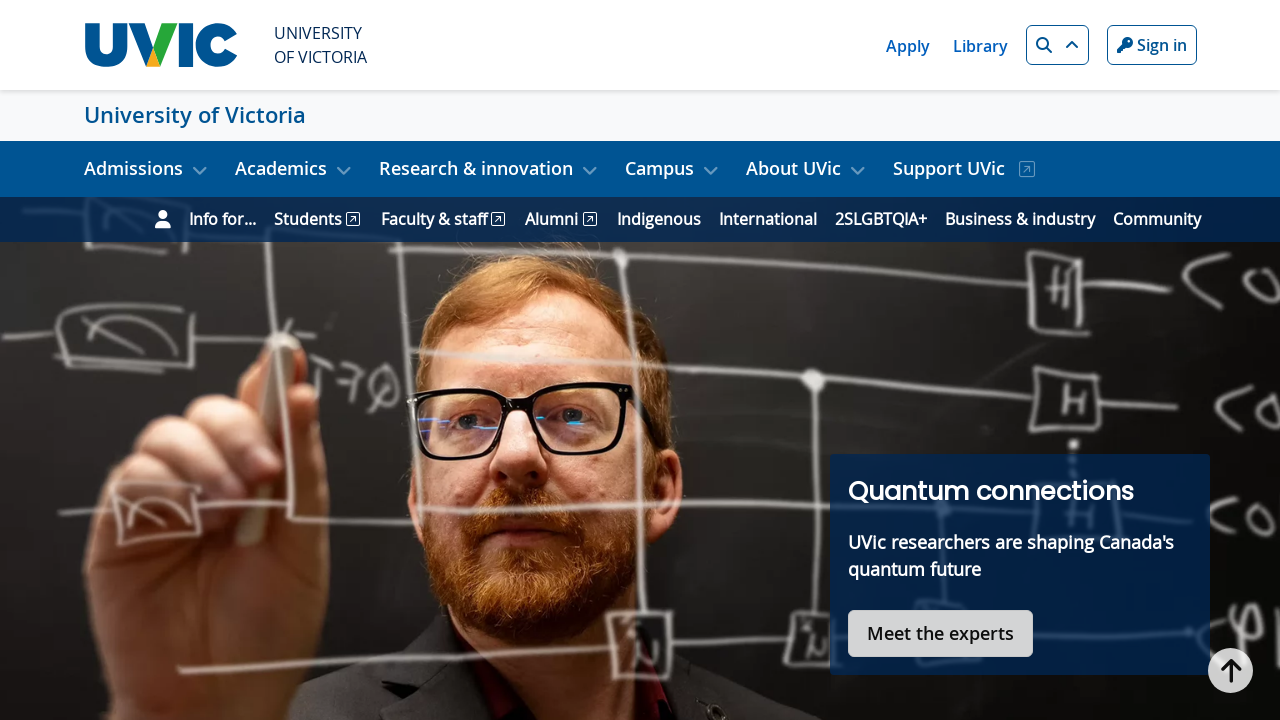

Navigated to UVic homepage
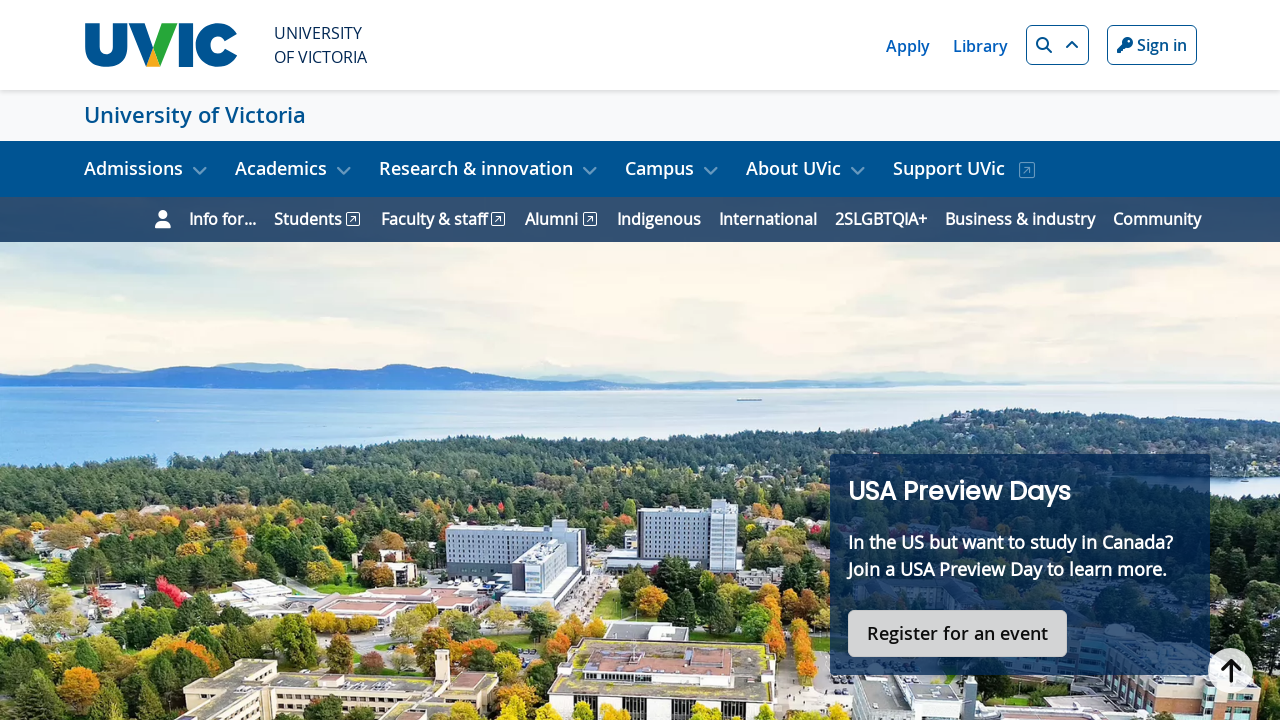

Located menu item 1: admissions
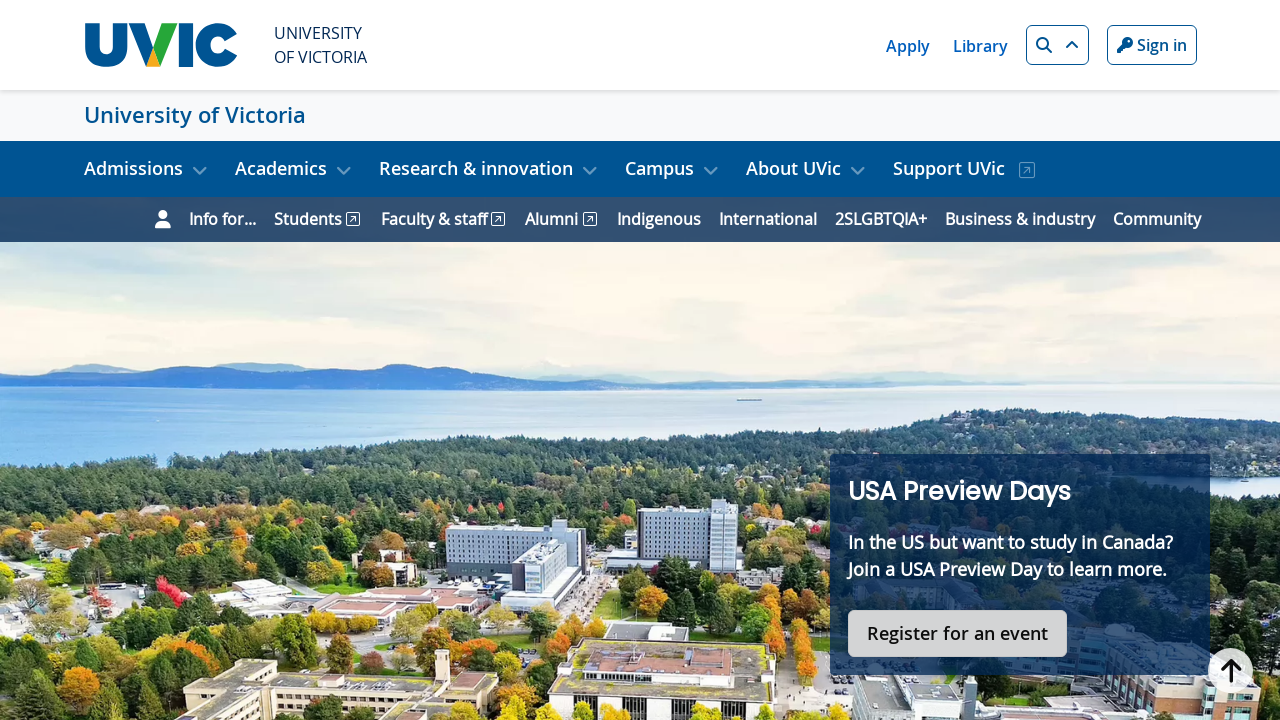

Verified menu item 1 contains 'admissions'
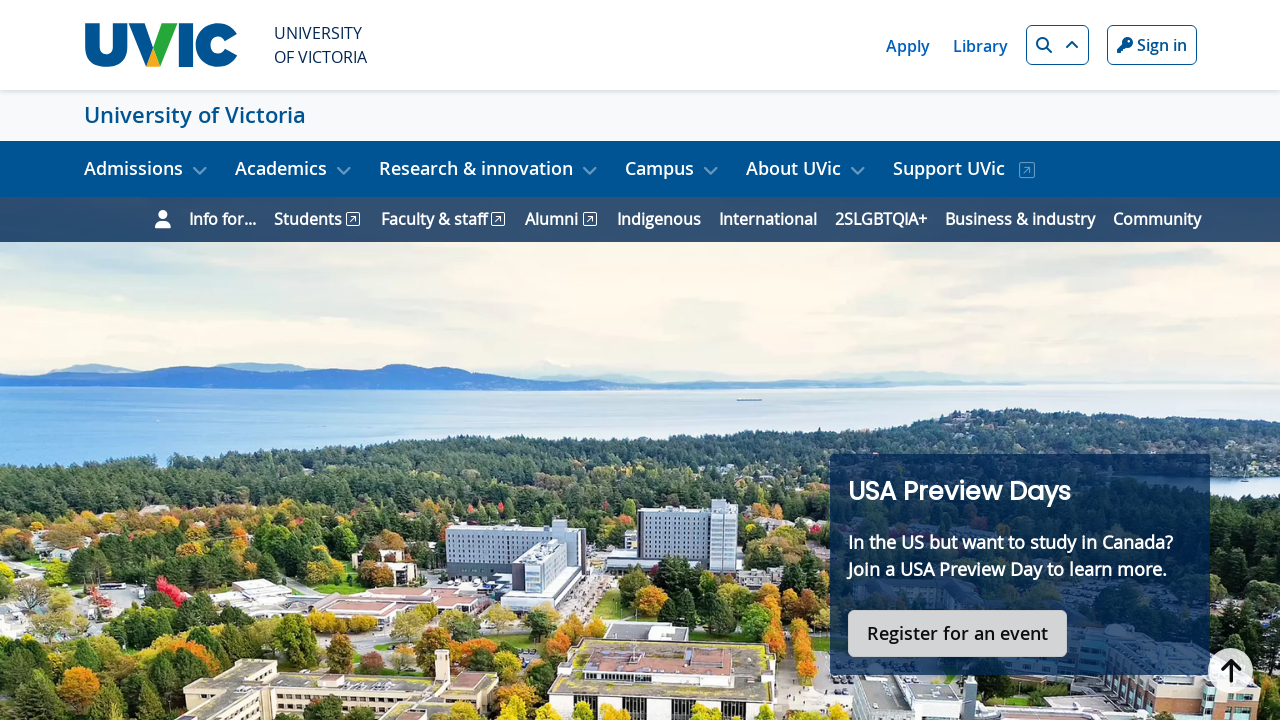

Located menu item 2: academics
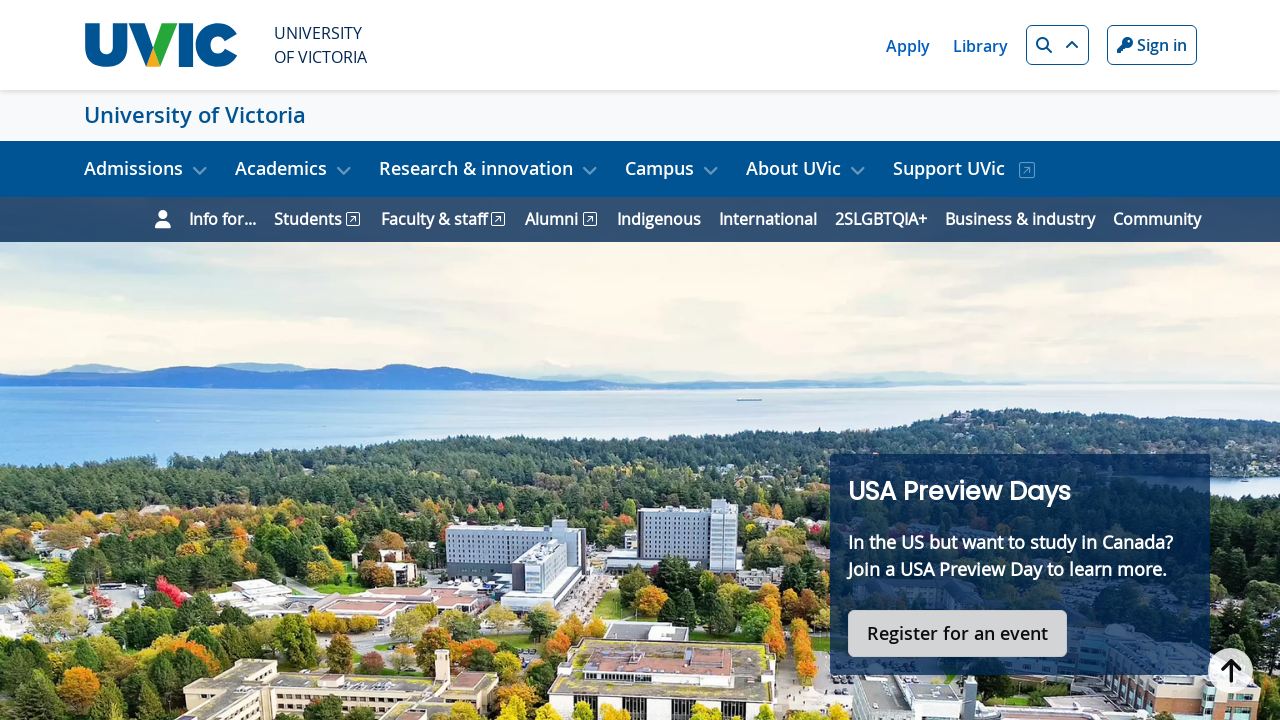

Verified menu item 2 contains 'academics'
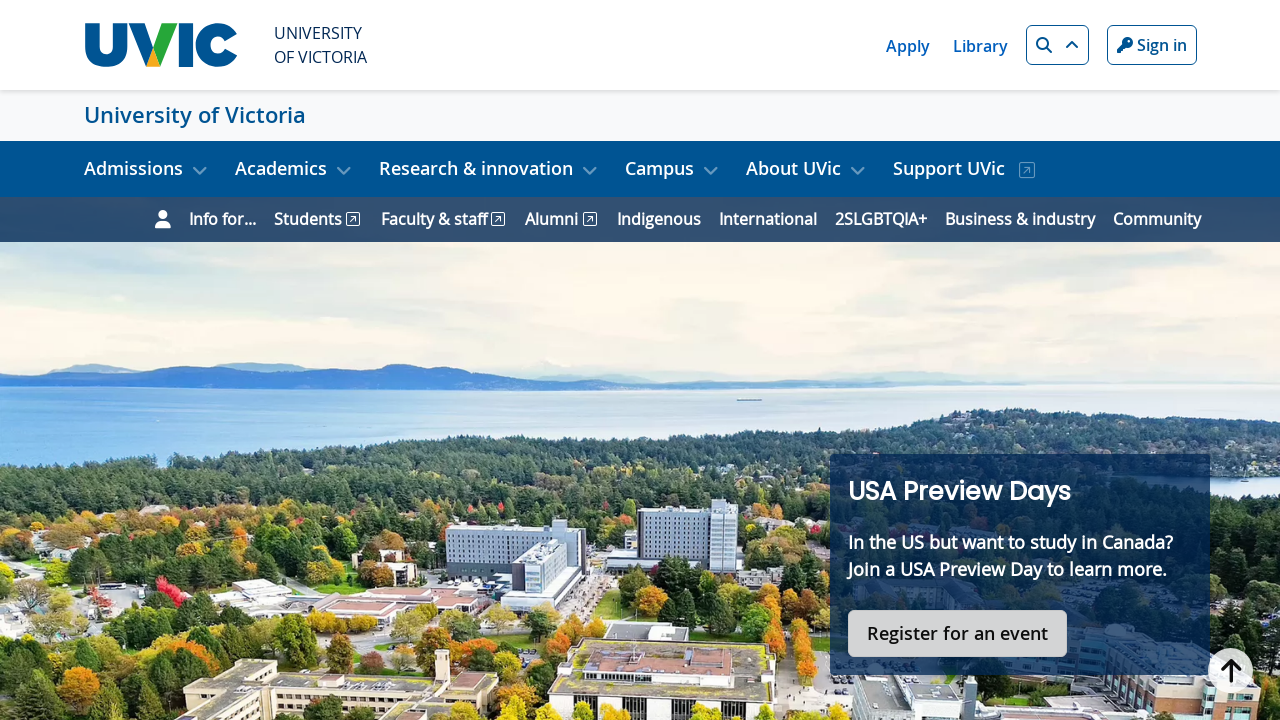

Located menu item 3: research
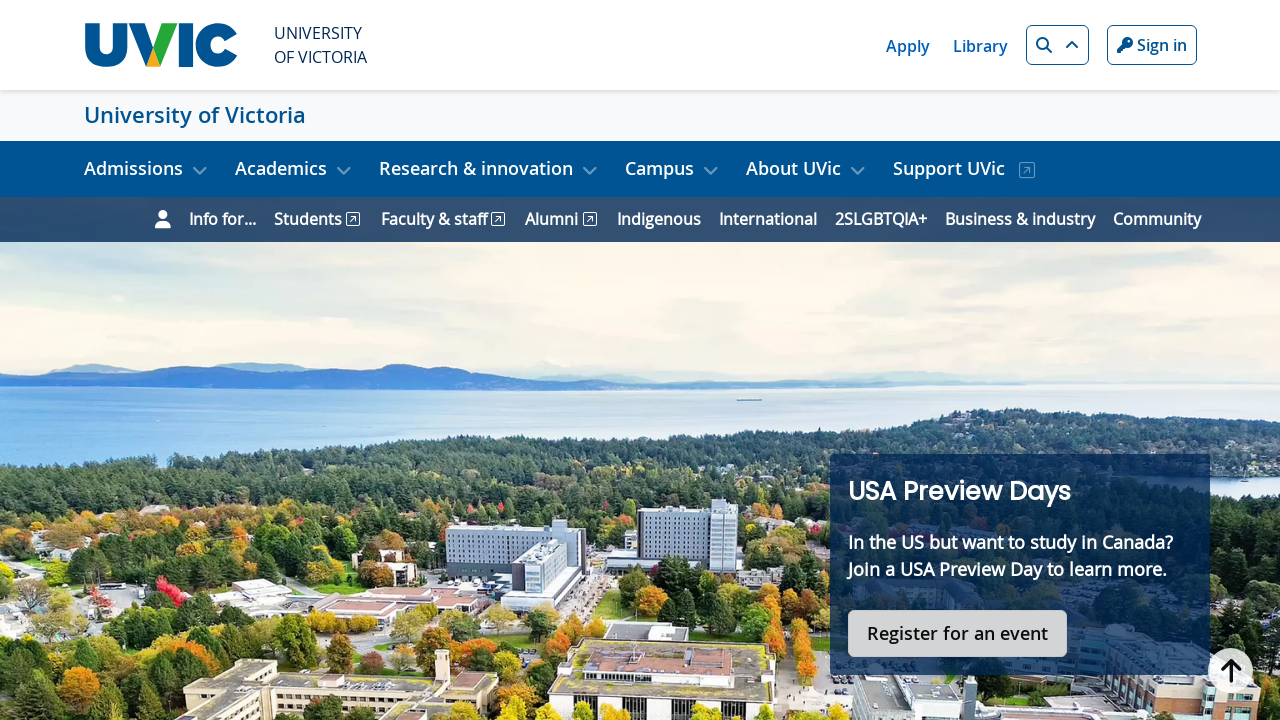

Verified menu item 3 contains 'research'
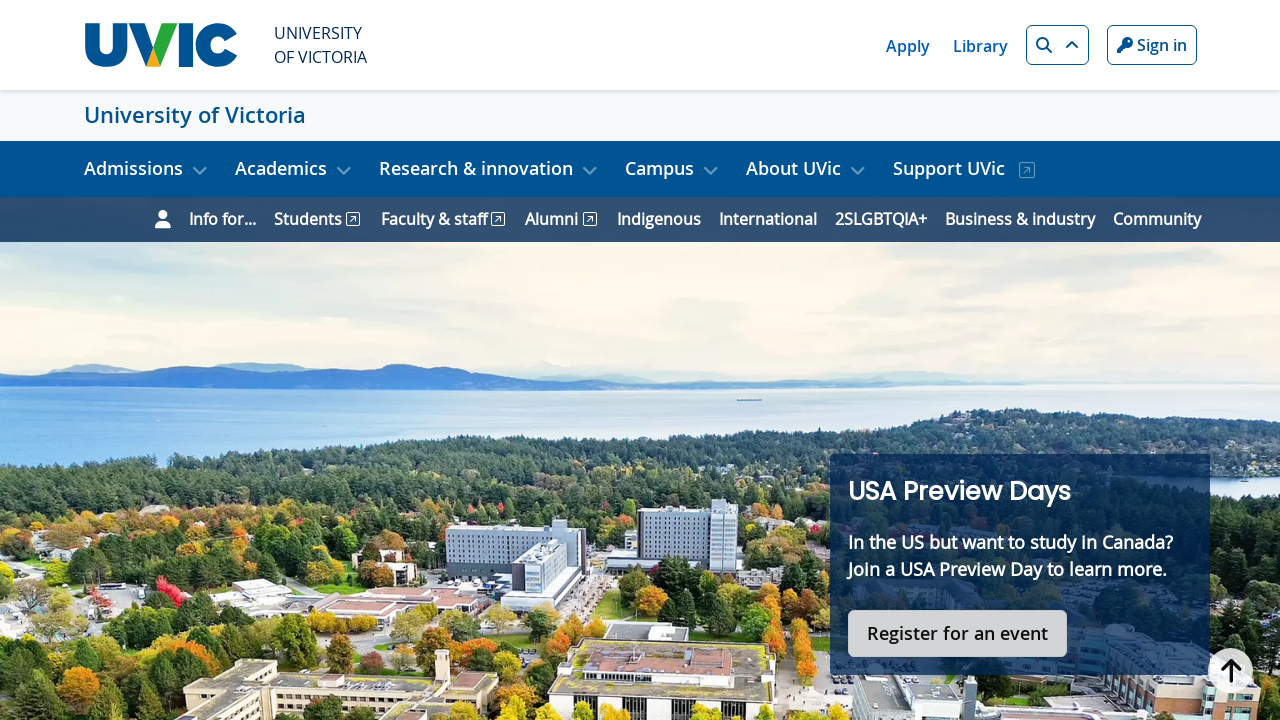

Located menu item 4: campus
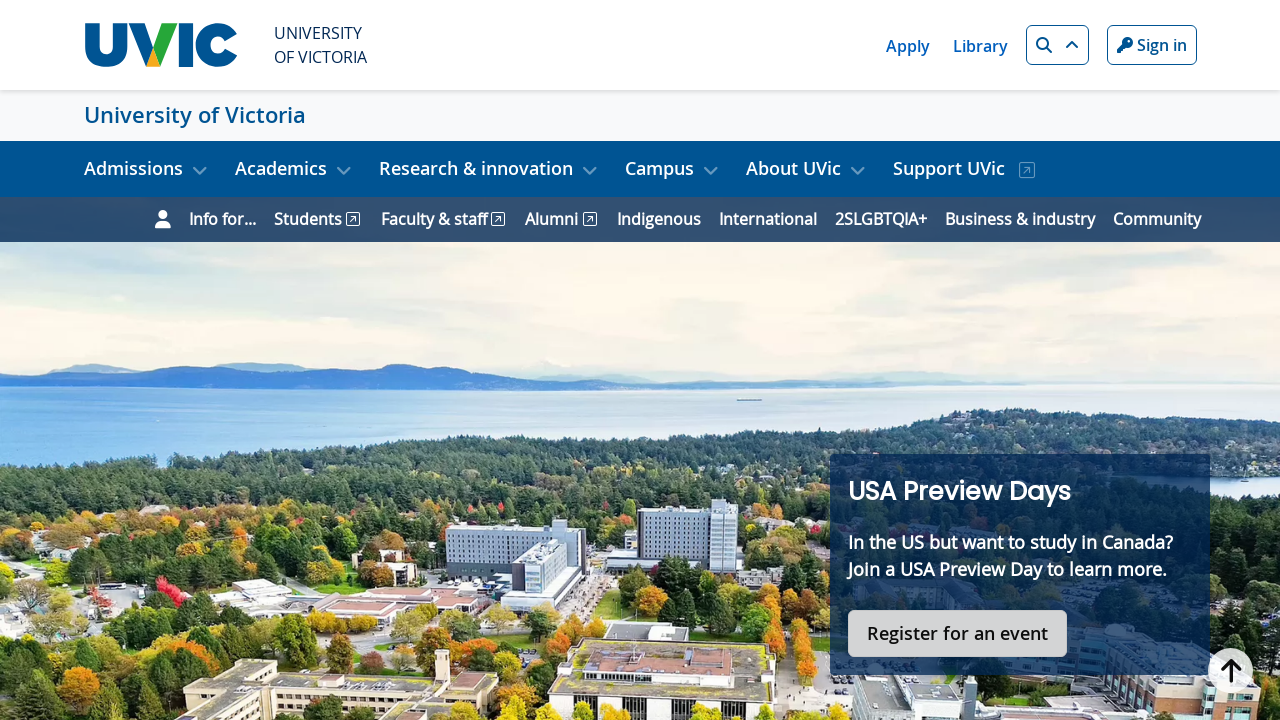

Verified menu item 4 contains 'campus'
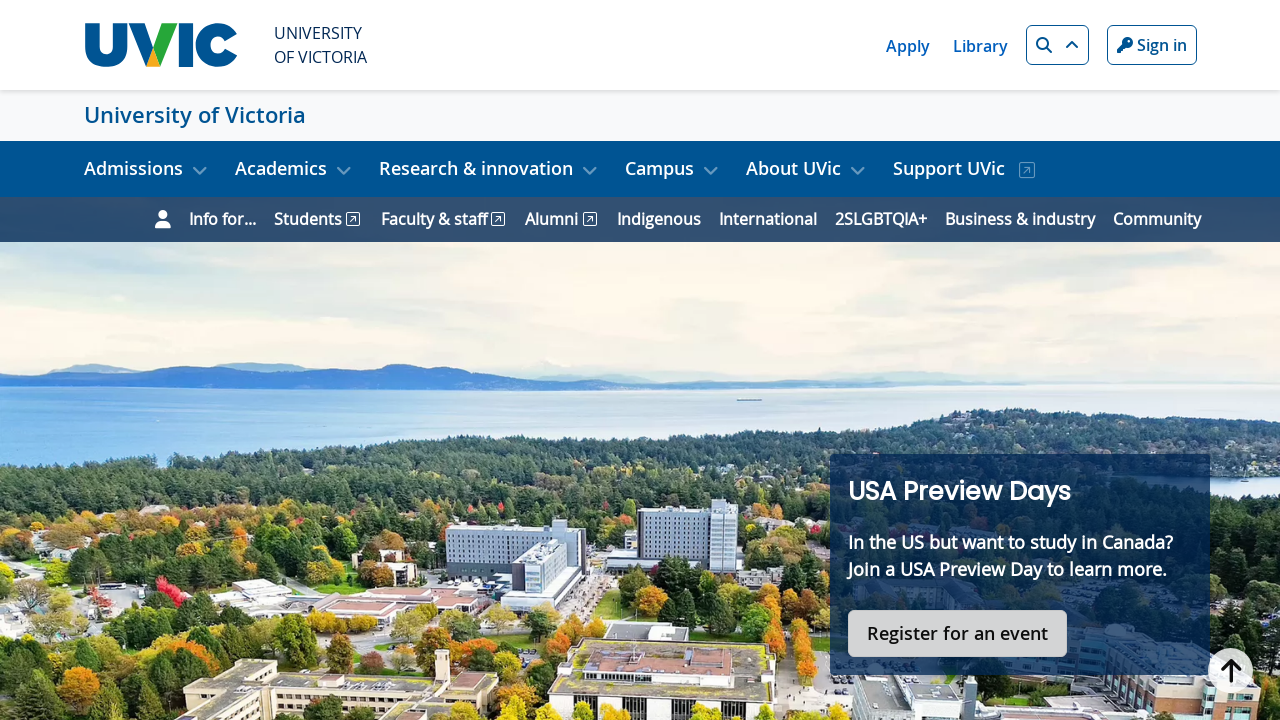

Located menu item 5: about uvic
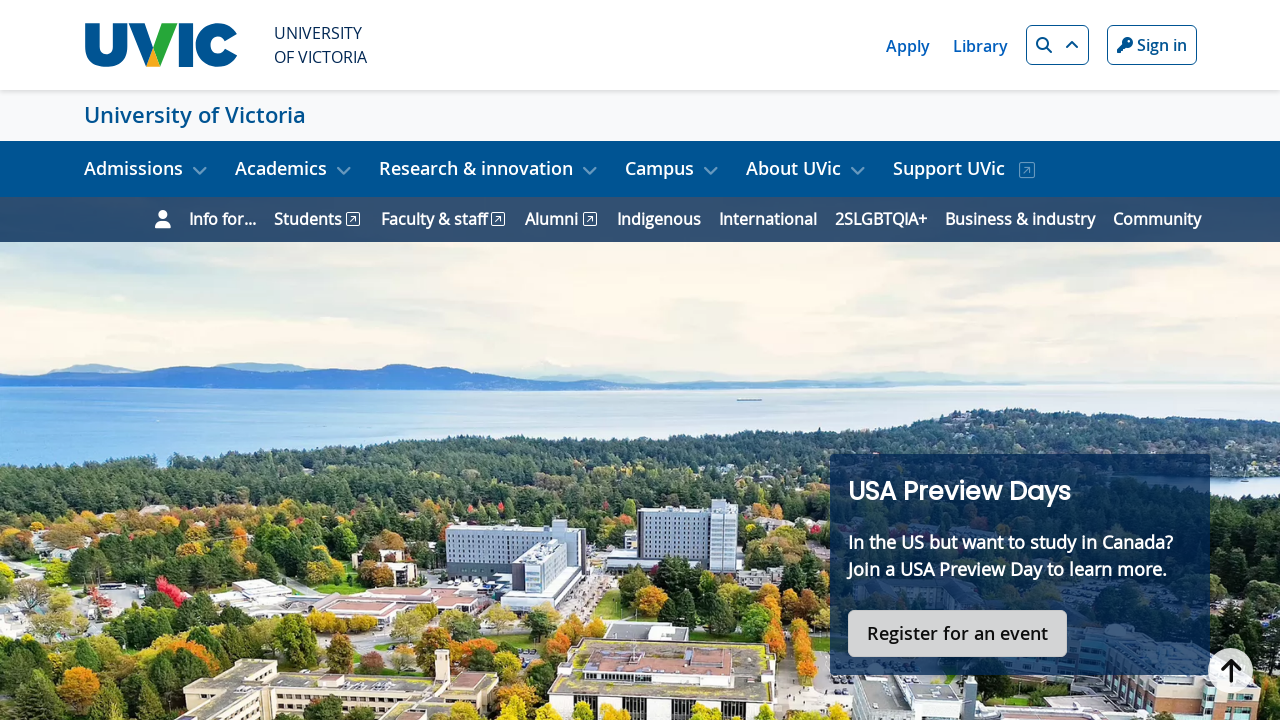

Verified menu item 5 contains 'about uvic'
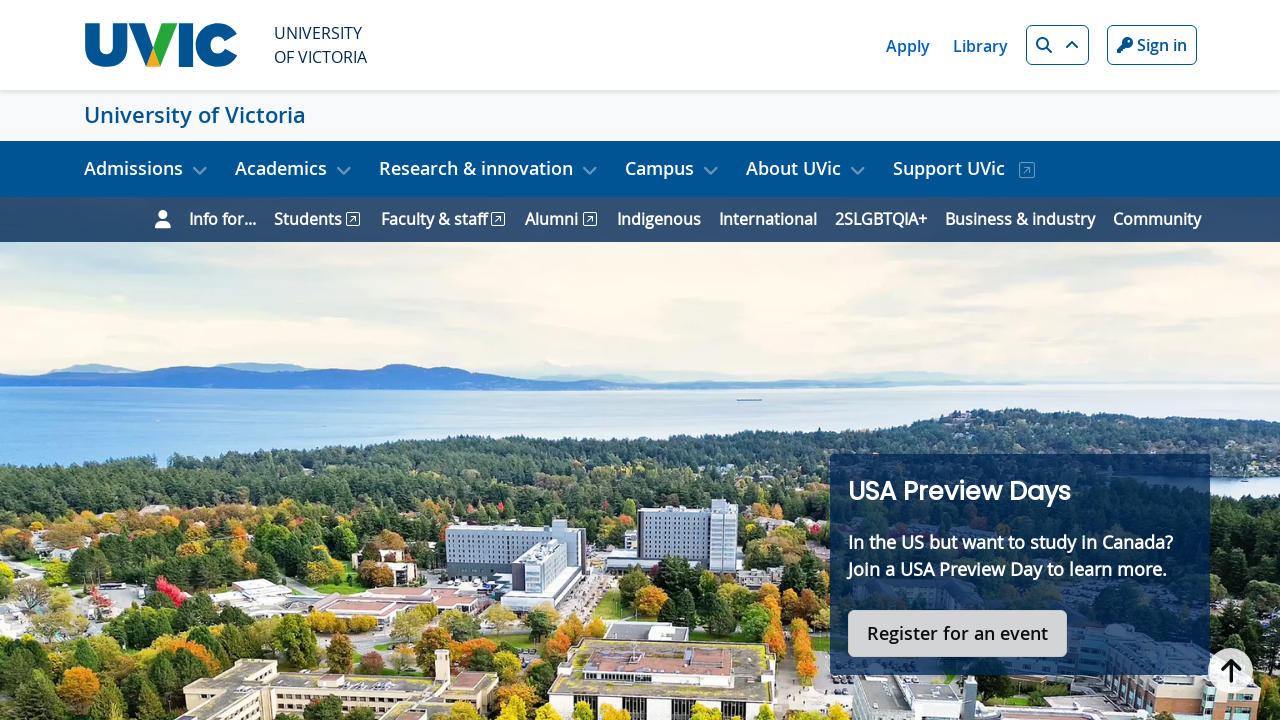

Located menu item 6: support uvic
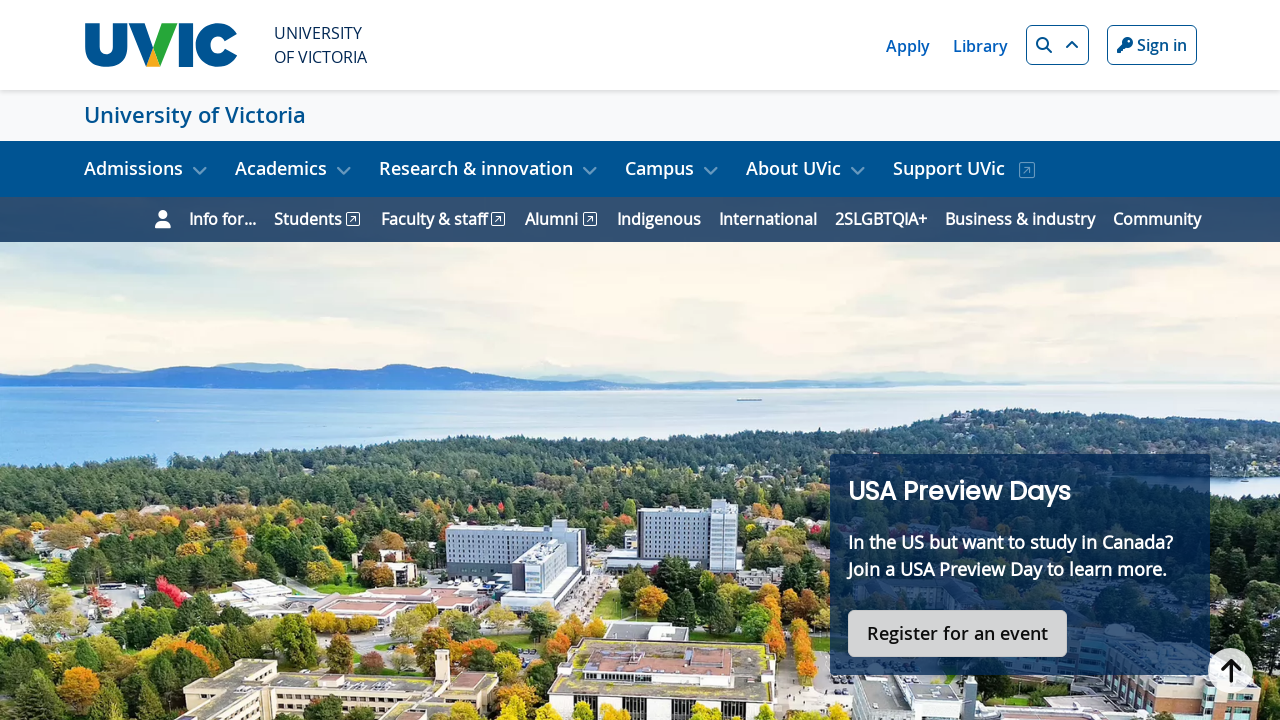

Verified menu item 6 contains 'support uvic'
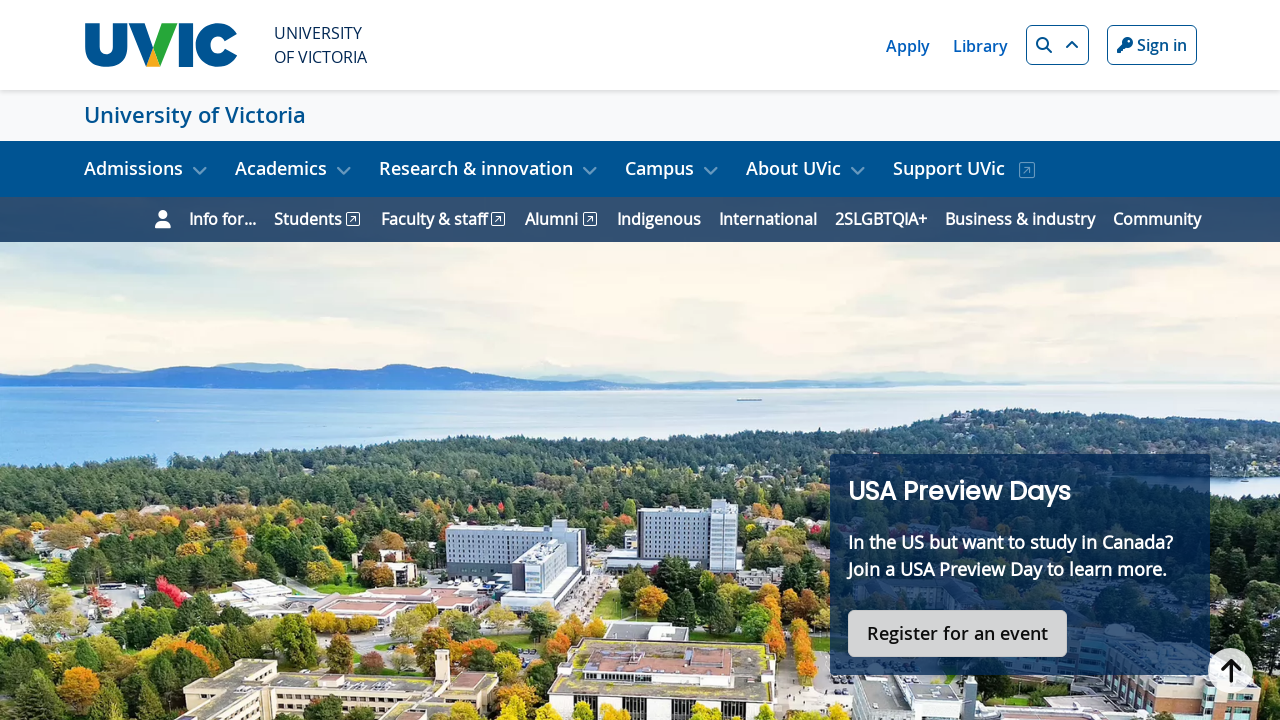

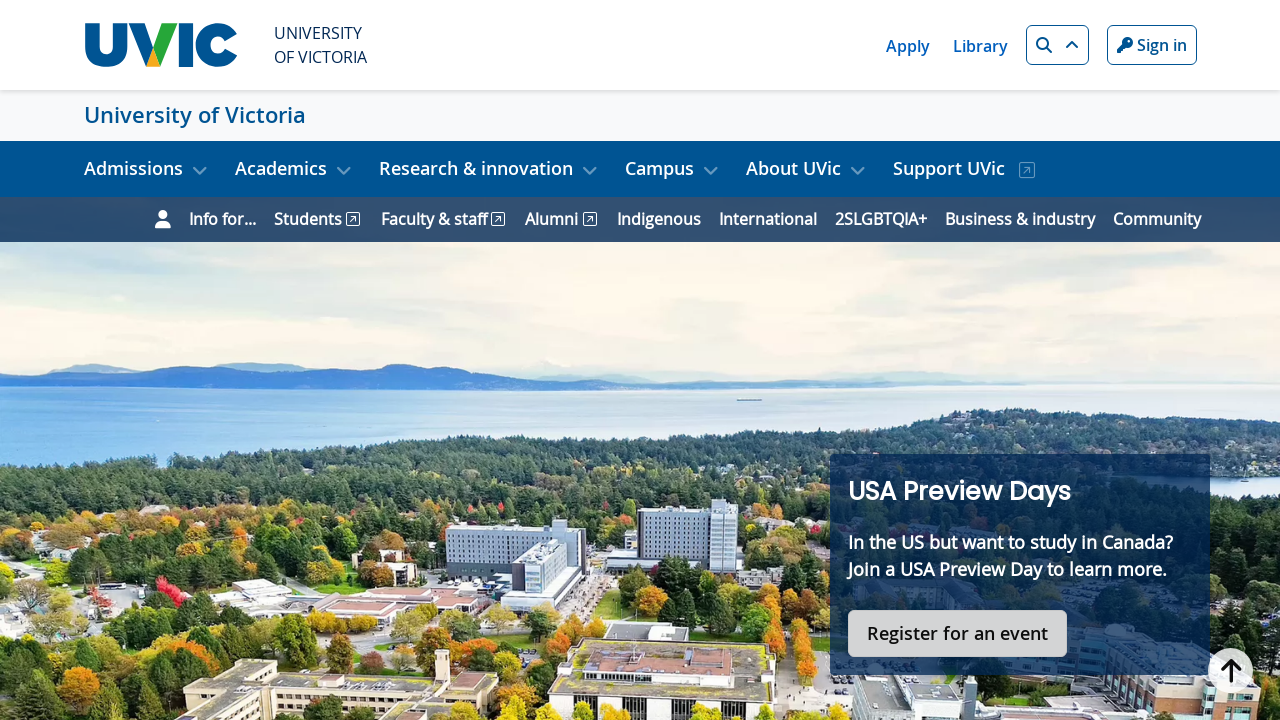